Tests dynamic loading of elements by clicking through to Example 1, verifying initial element state, triggering loading, and confirming element becomes visible

Starting URL: http://the-internet.herokuapp.com/

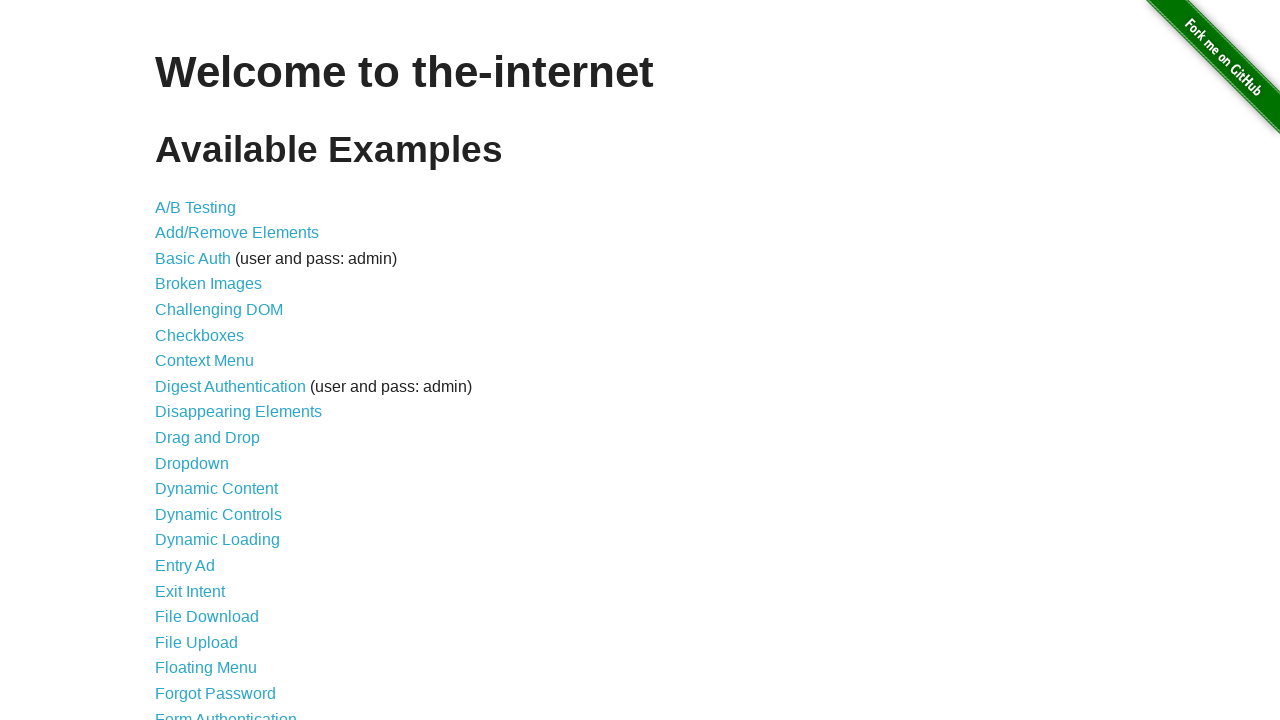

Clicked on Dynamic Loading link at (218, 540) on text=Dynamic Loading
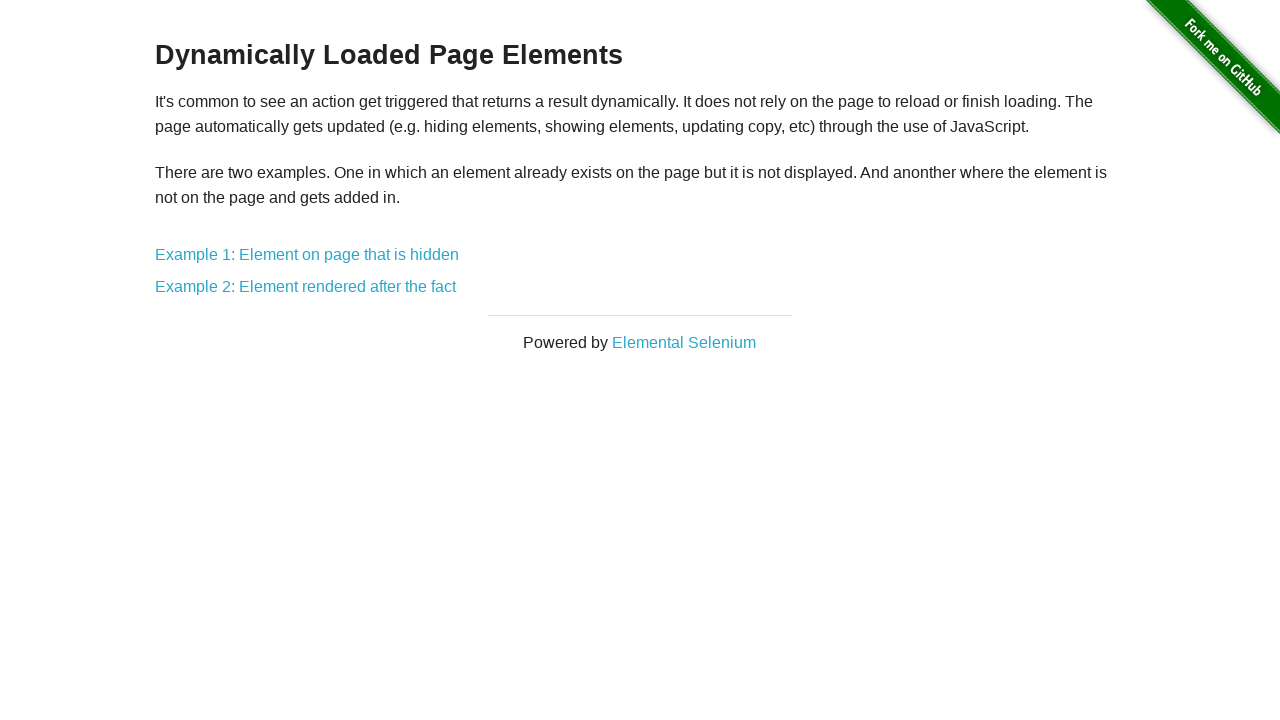

Clicked on Example 1 at (307, 255) on text=Example 1
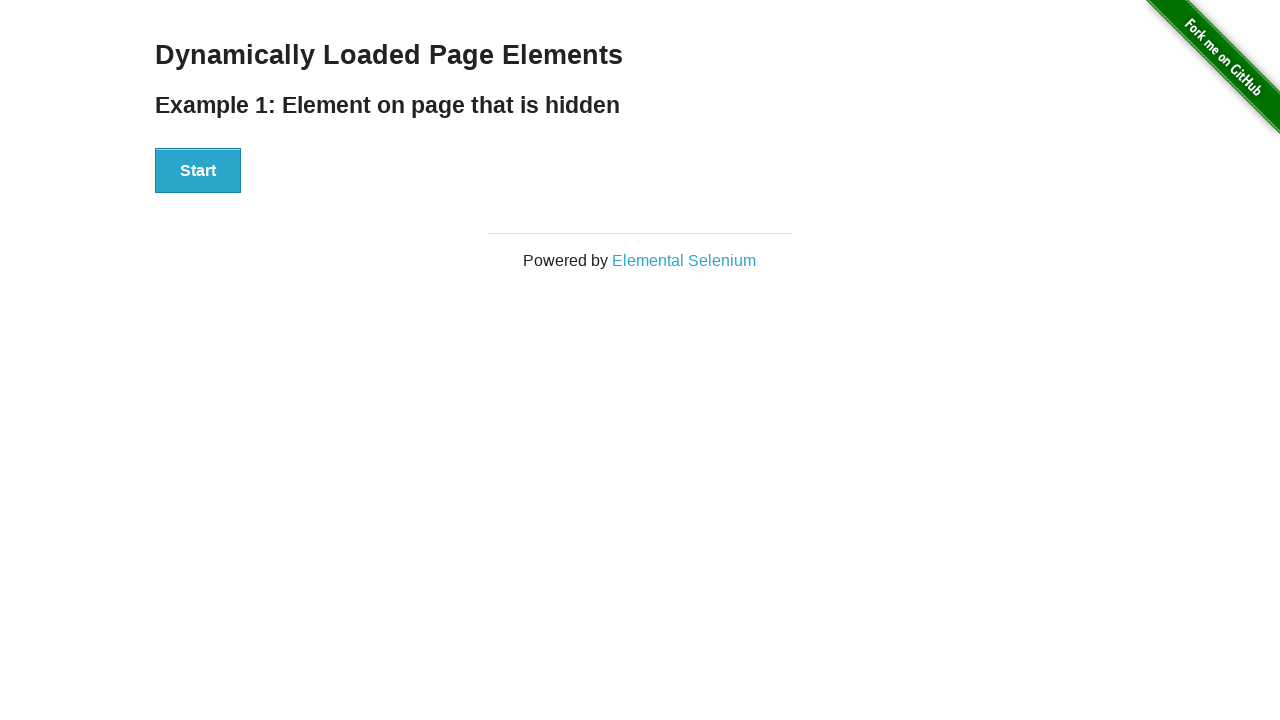

Located finish element
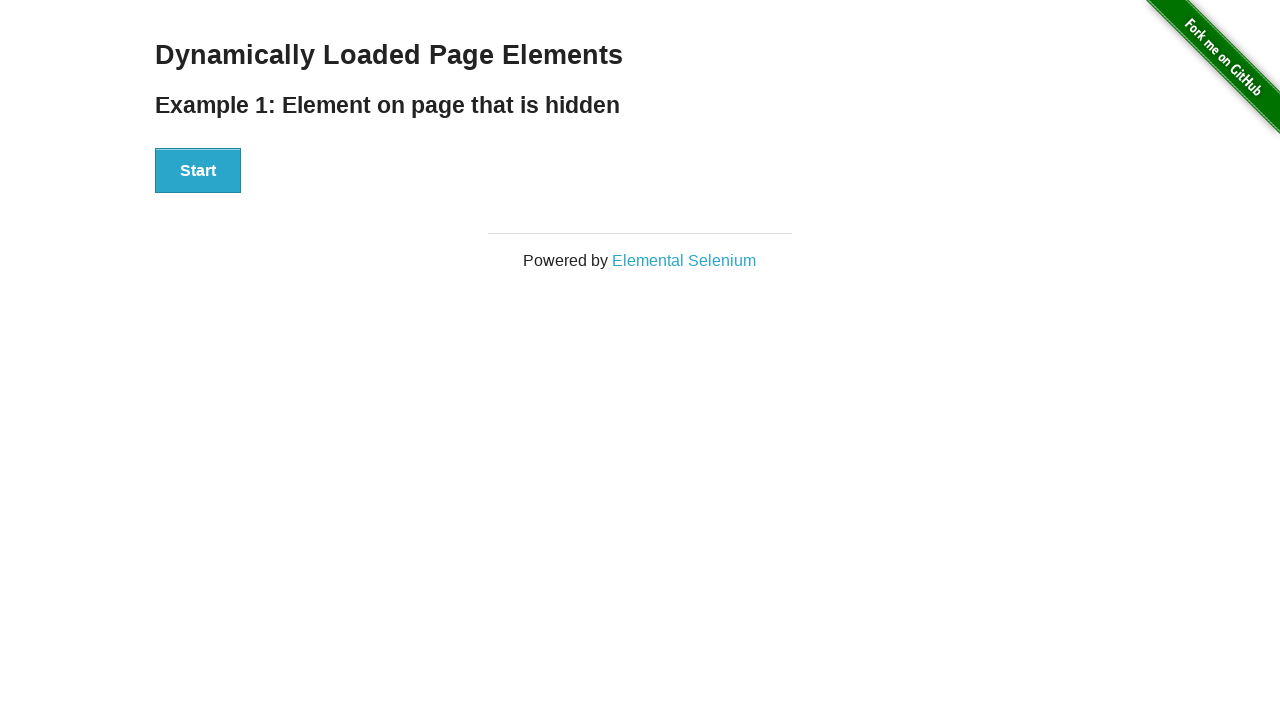

Verified finish element is not visible initially
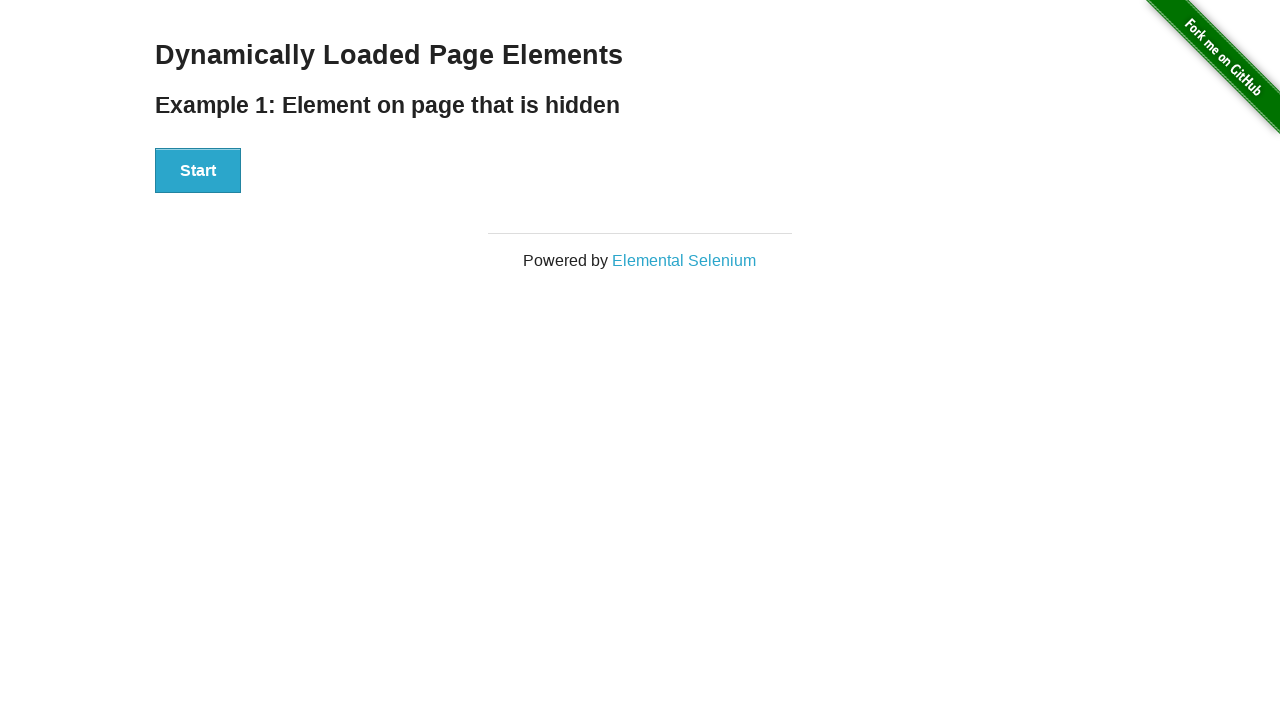

Clicked Start button to trigger dynamic loading at (198, 171) on xpath=//div[@id='start']/button
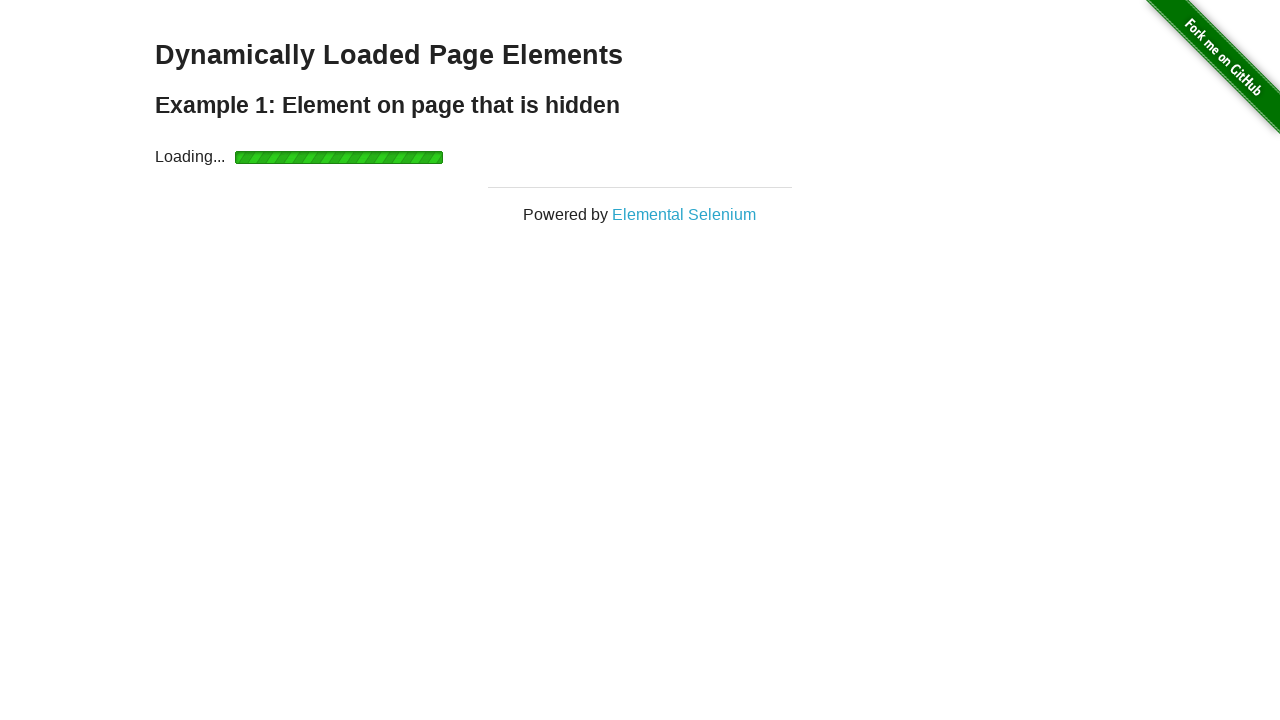

Waited for finish element to become visible
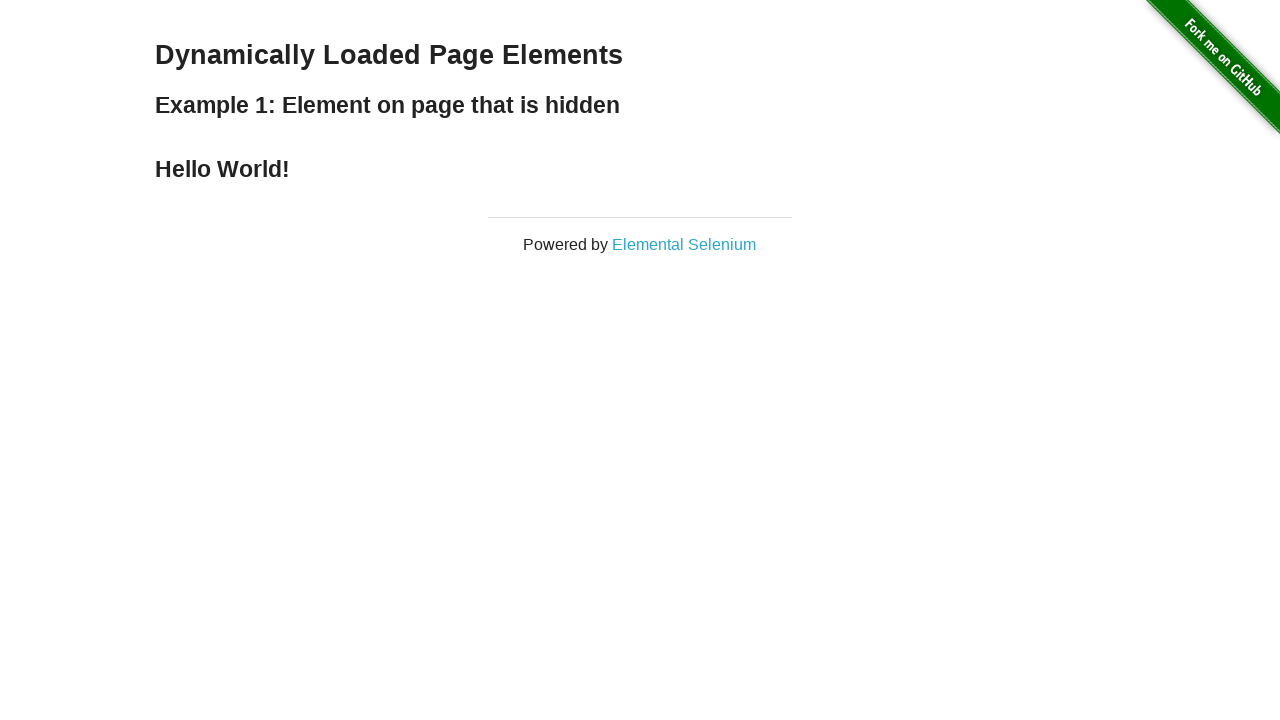

Verified finish element is now visible
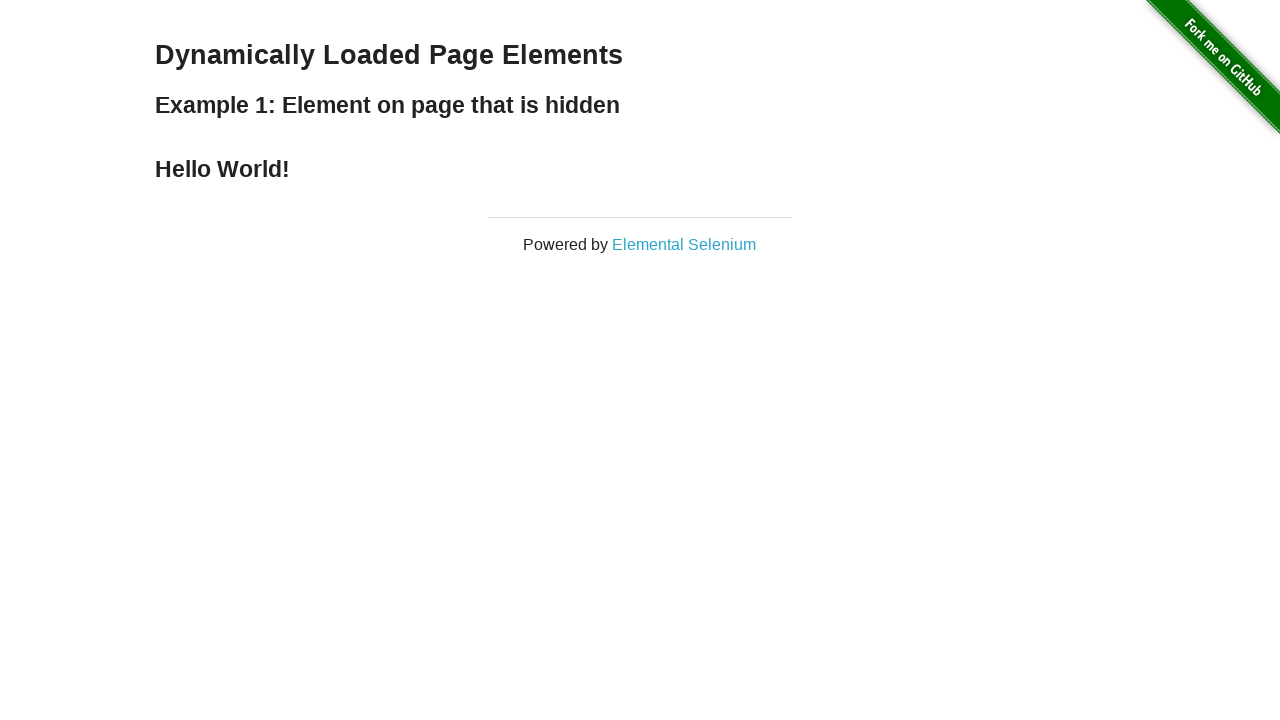

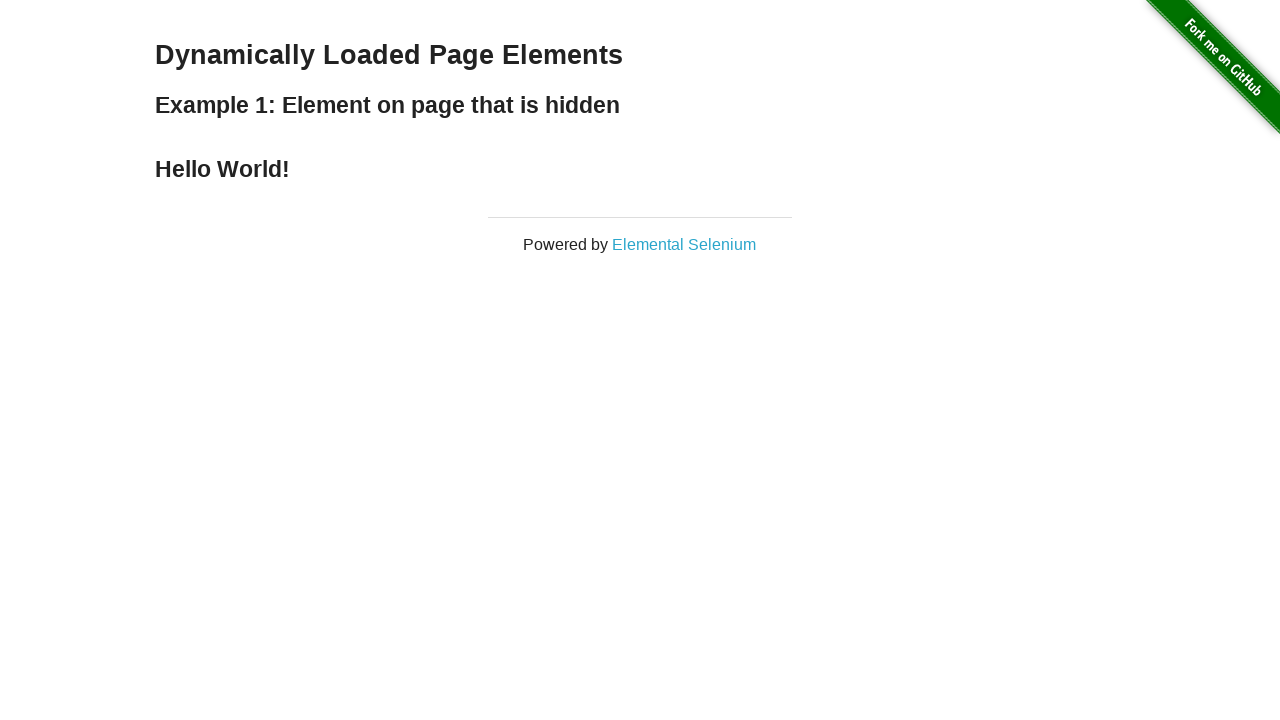